Tests mouse actions on a practice page by hovering over, right-clicking, and clicking on a "Checkout here" button

Starting URL: https://selectorshub.com/xpath-practice-page/

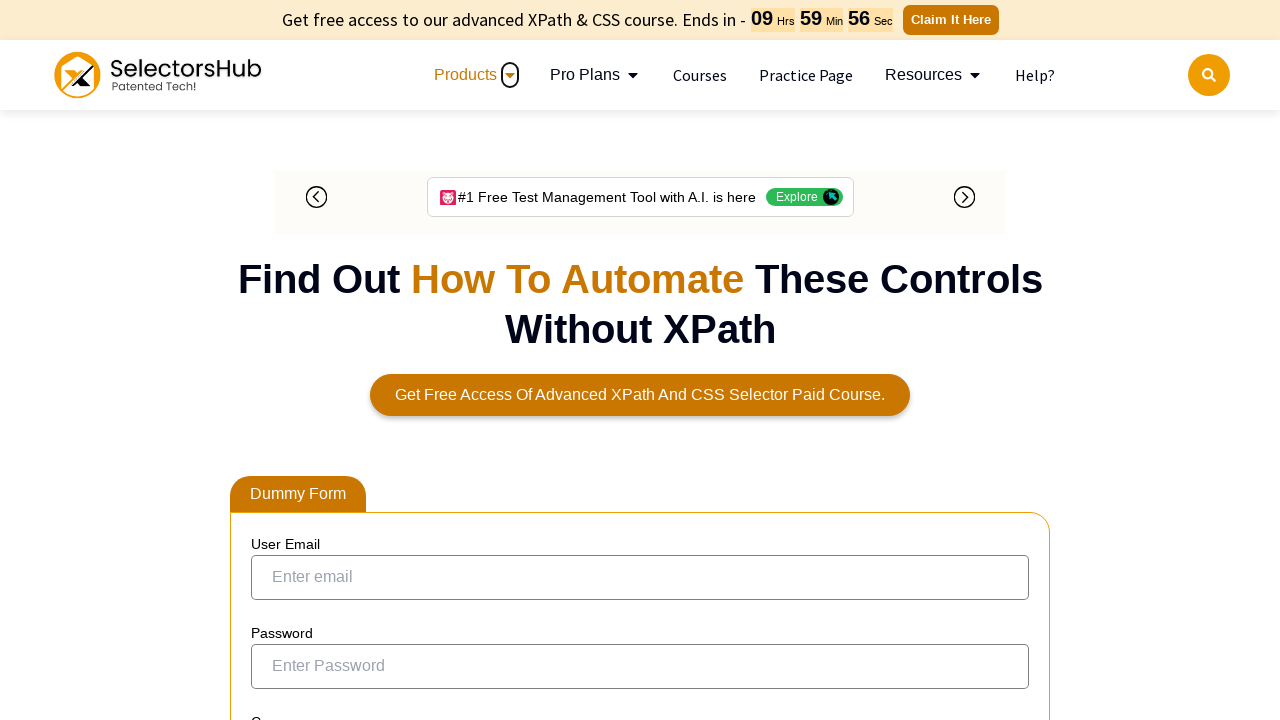

Located the 'Checkout here' button using XPath
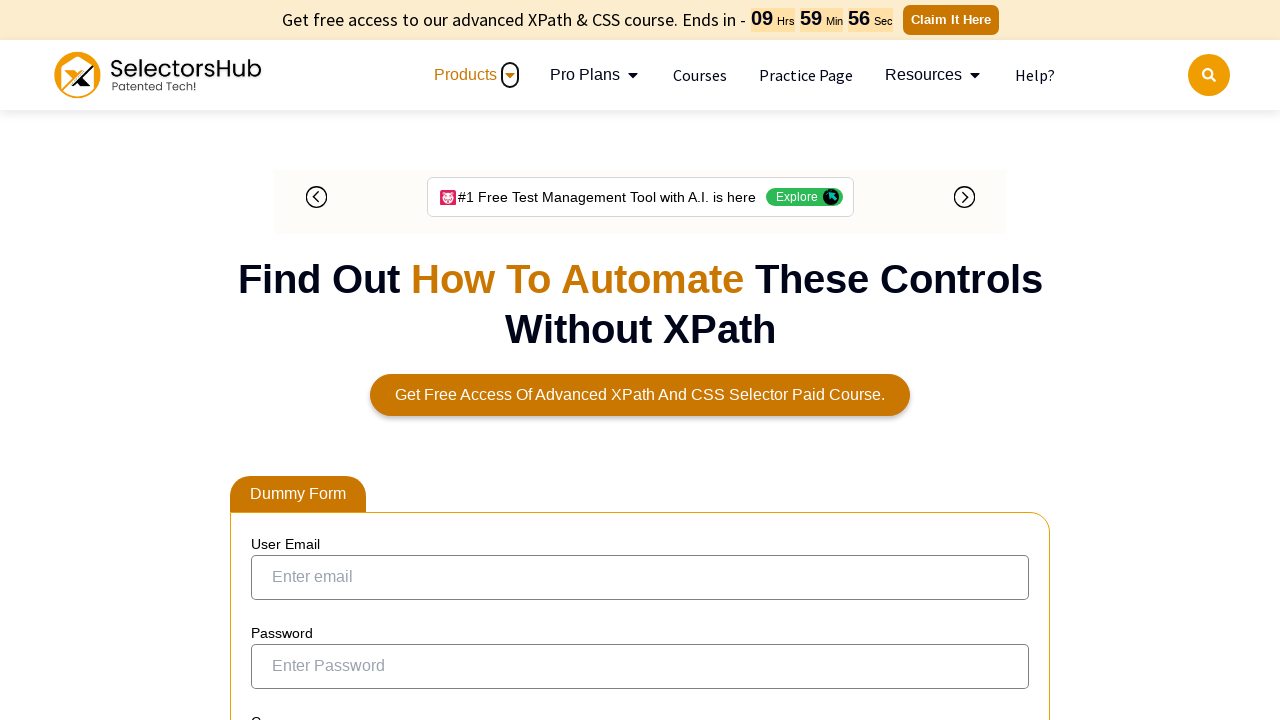

Hovered over the 'Checkout here' button at (314, 360) on xpath=//button[normalize-space()='Checkout here']
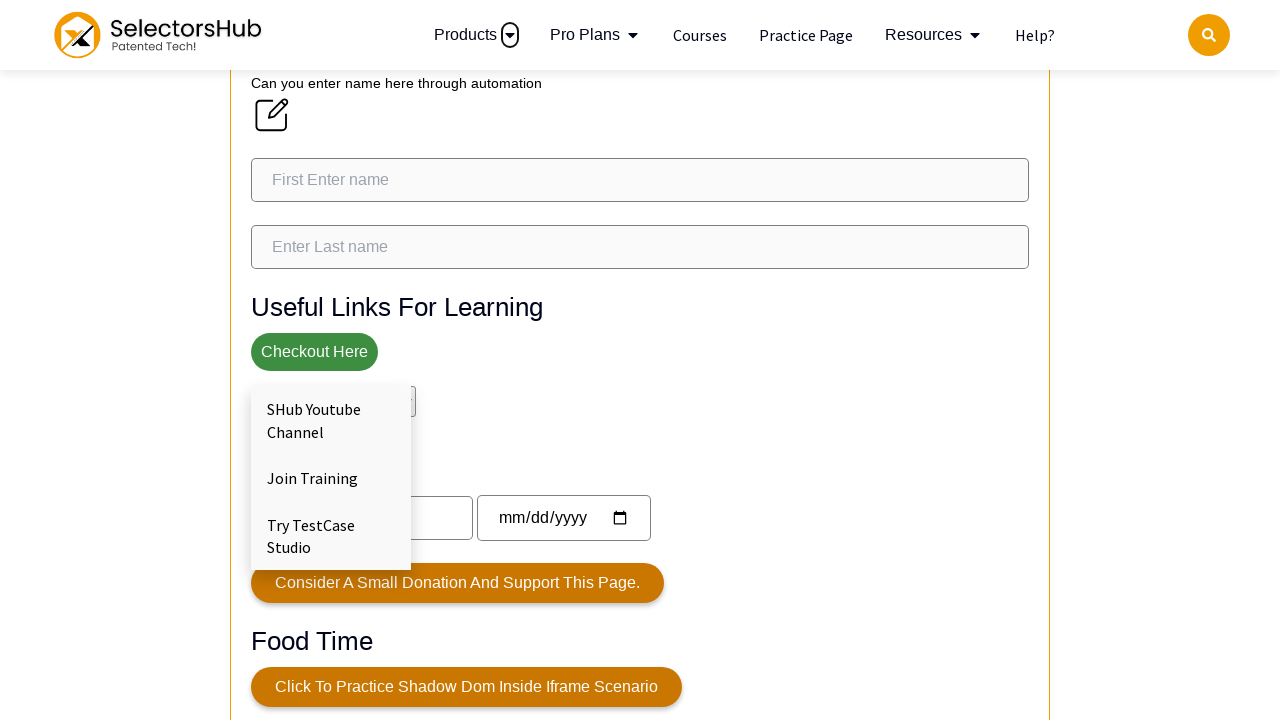

Right-clicked on the 'Checkout here' button at (314, 352) on xpath=//button[normalize-space()='Checkout here']
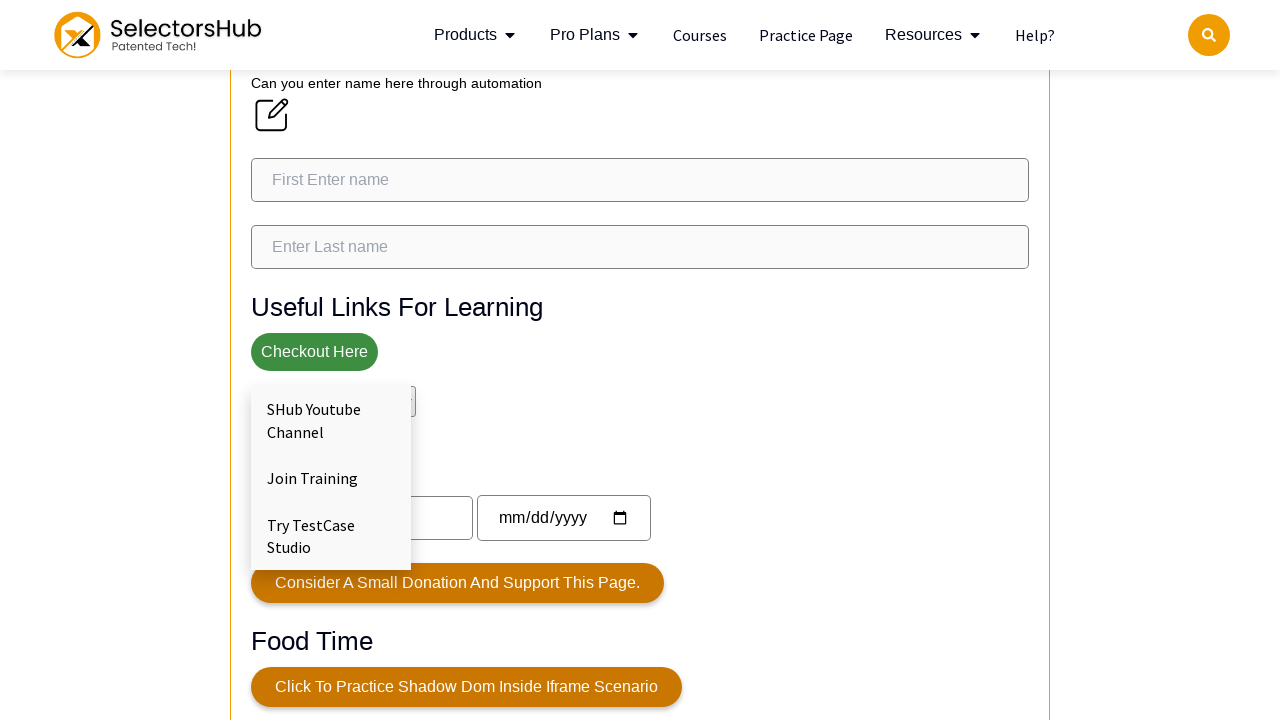

Clicked on the 'Checkout here' button at (314, 352) on xpath=//button[normalize-space()='Checkout here']
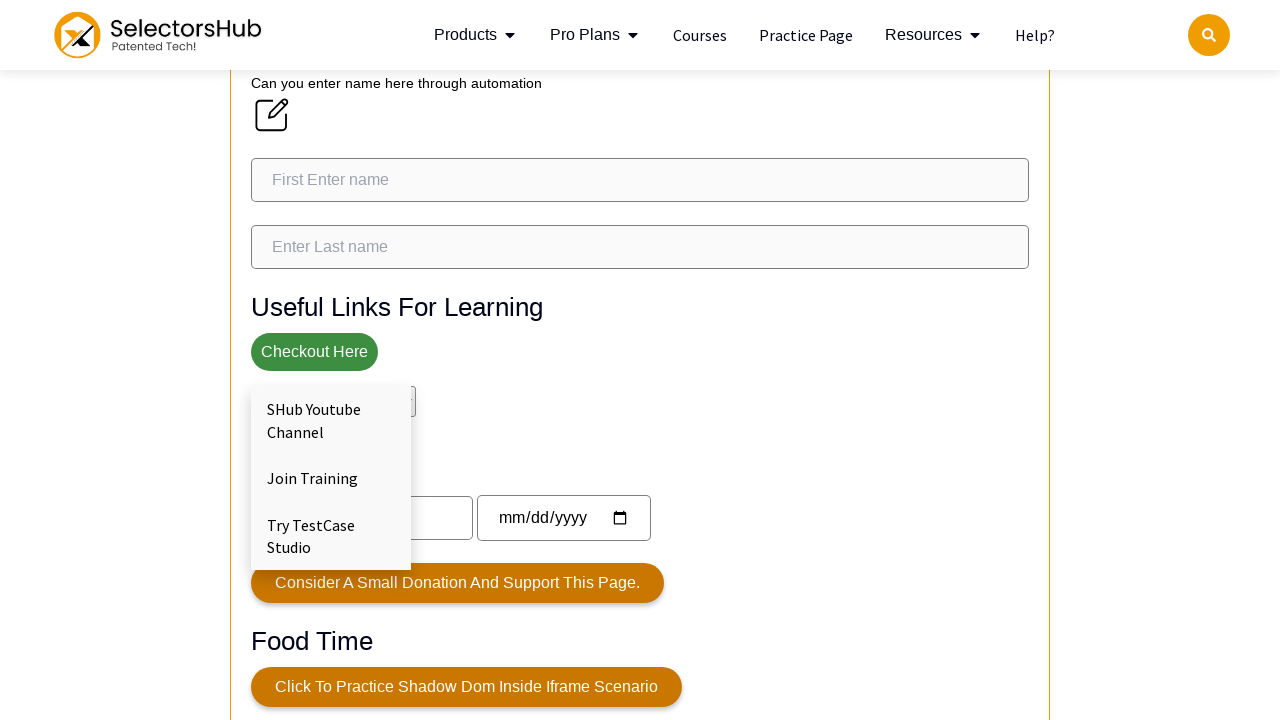

Right-clicked on the 'Checkout here' button again at (314, 352) on xpath=//button[normalize-space()='Checkout here']
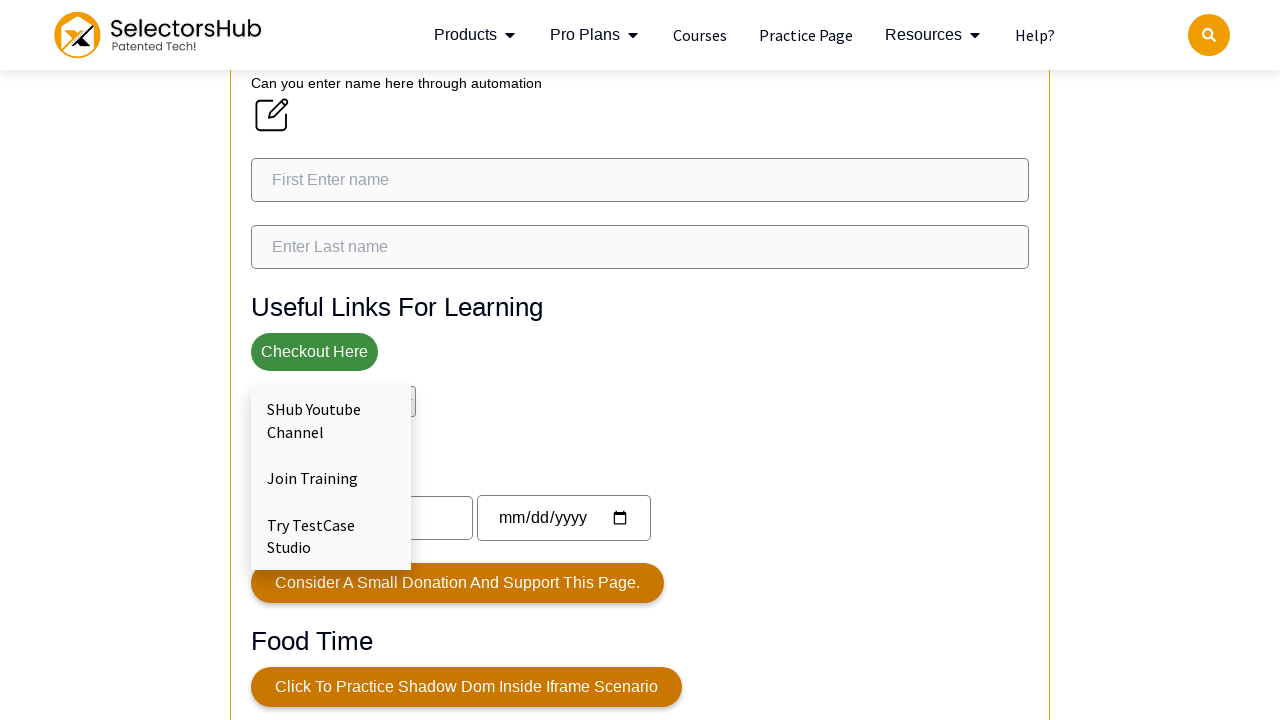

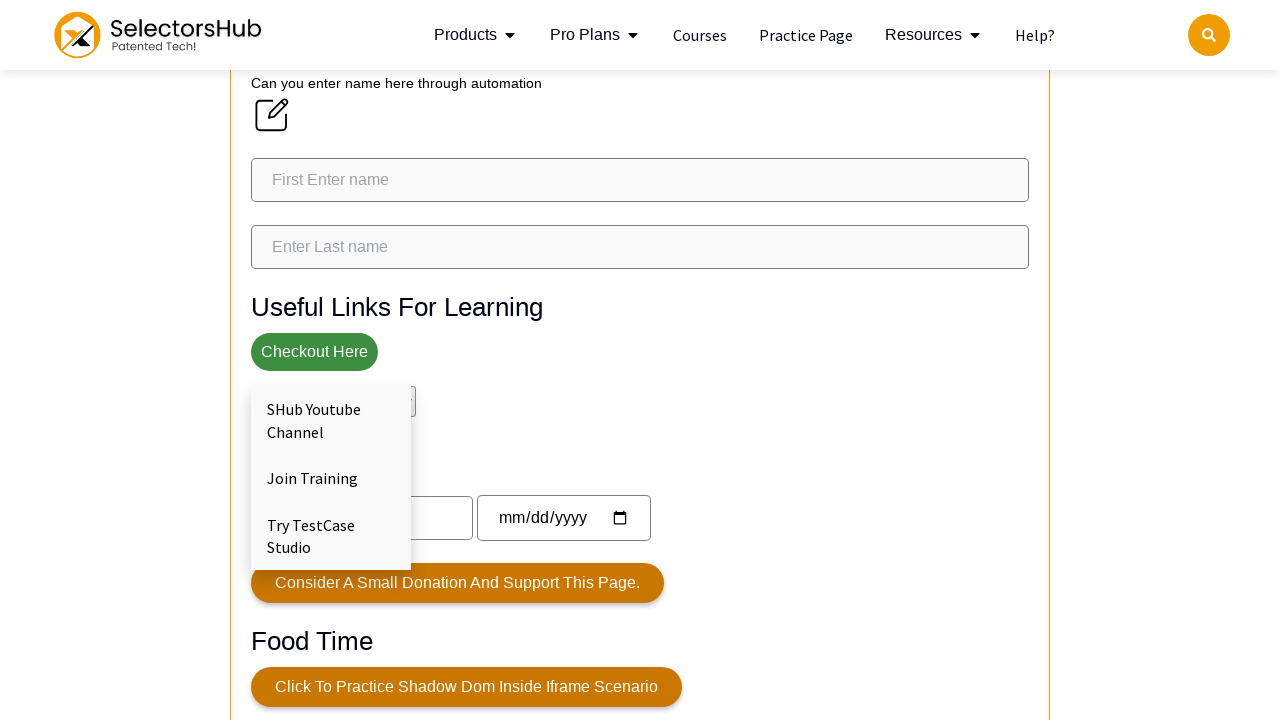